Tests navigation functionality by clicking on A/B Testing link, verifying the page title, then navigating back to home page

Starting URL: http://practice.cydeo.com

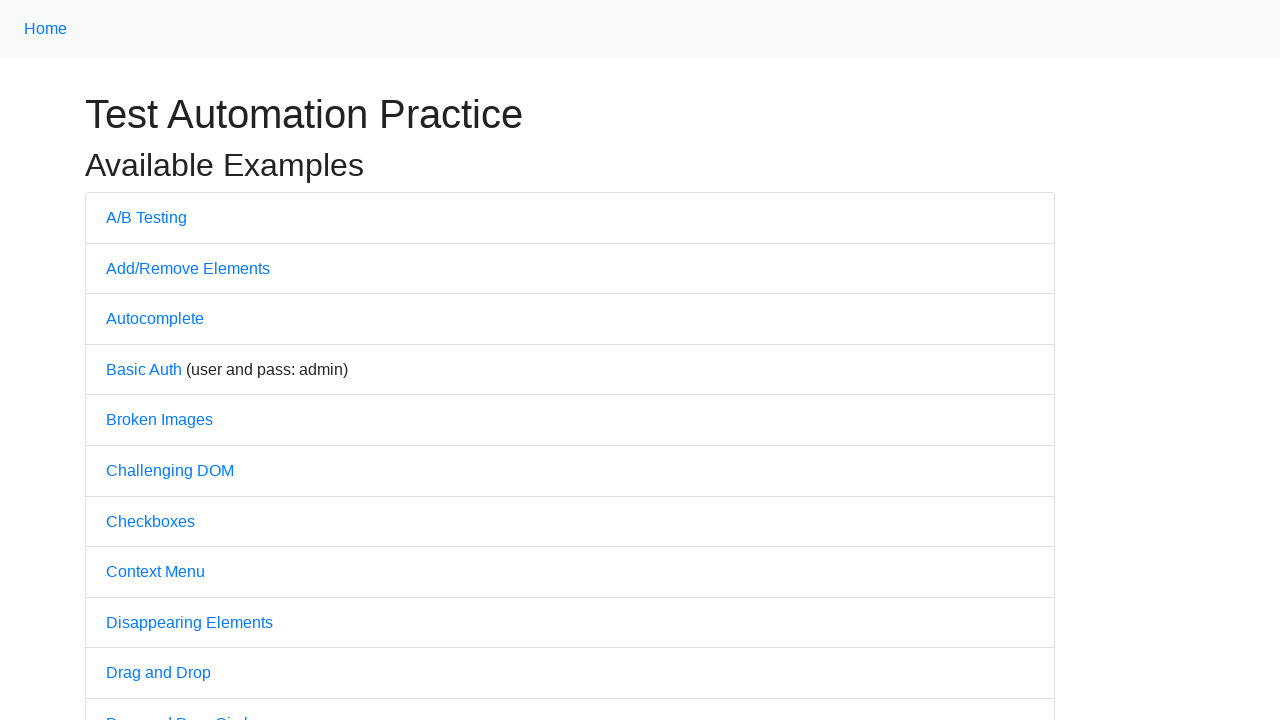

Clicked on A/B Testing link at (146, 217) on text=A/B Testing
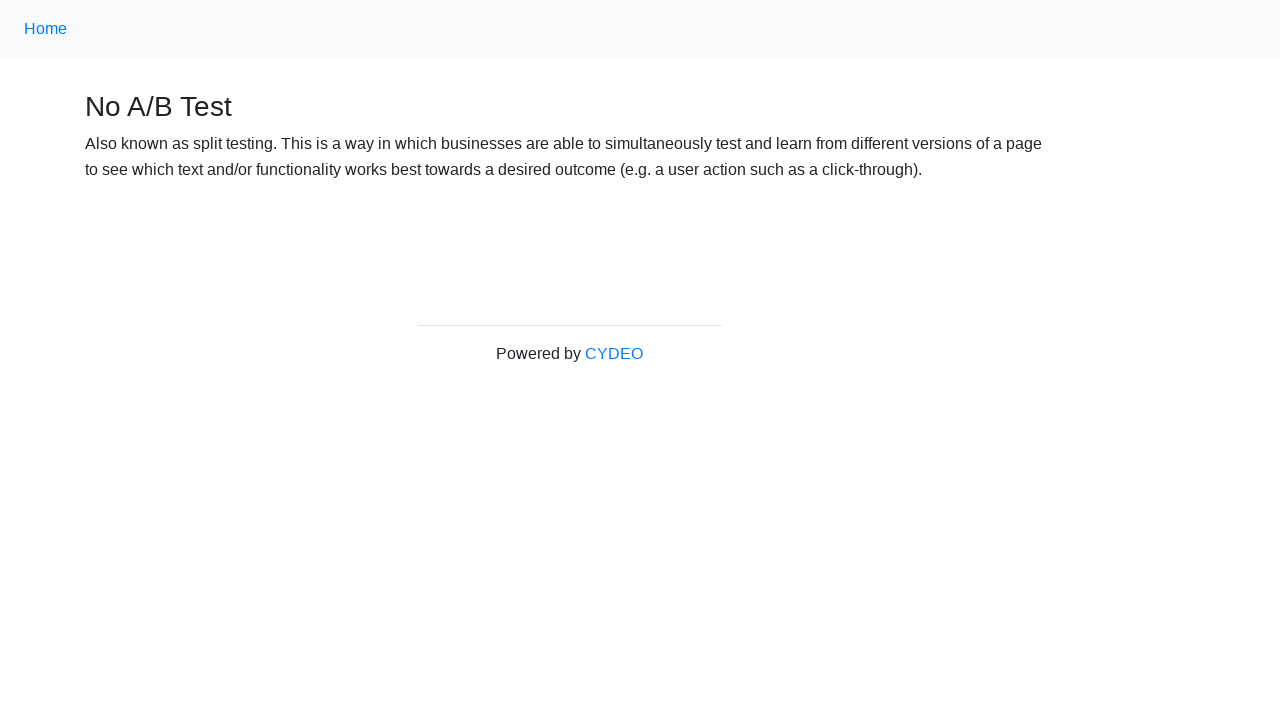

Verified page title is 'No A/B Test'
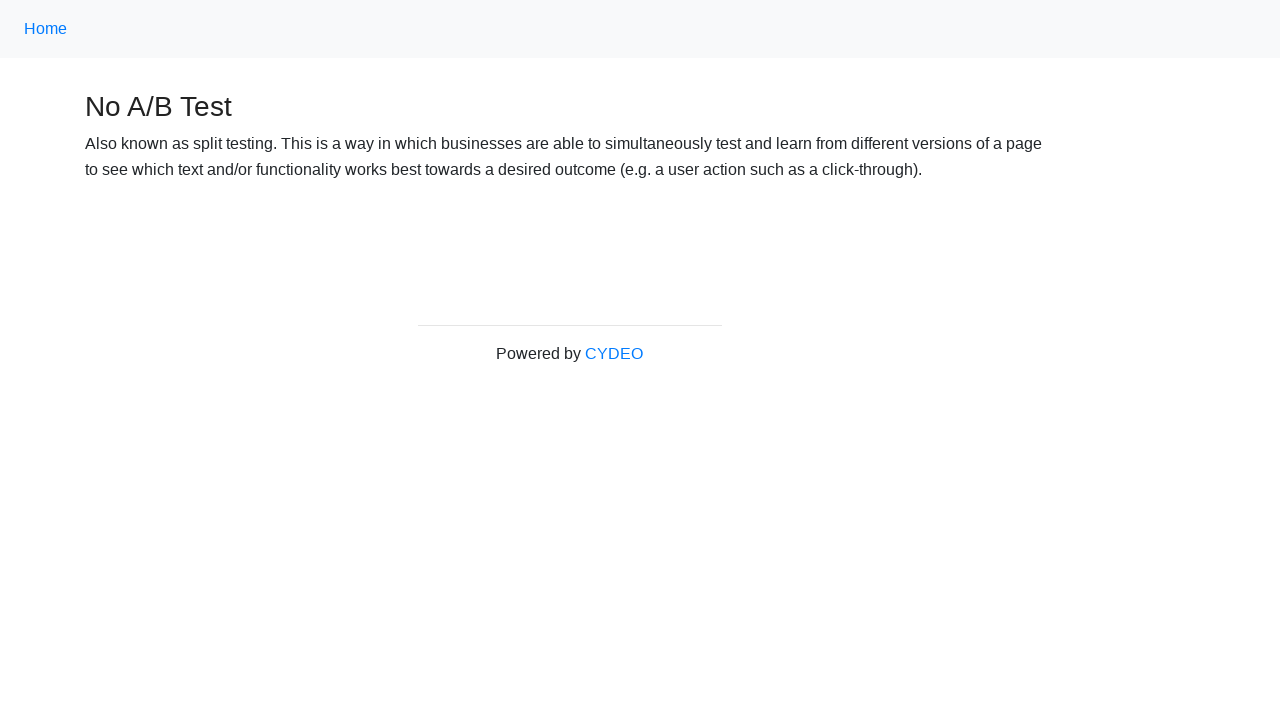

Navigated back to home page
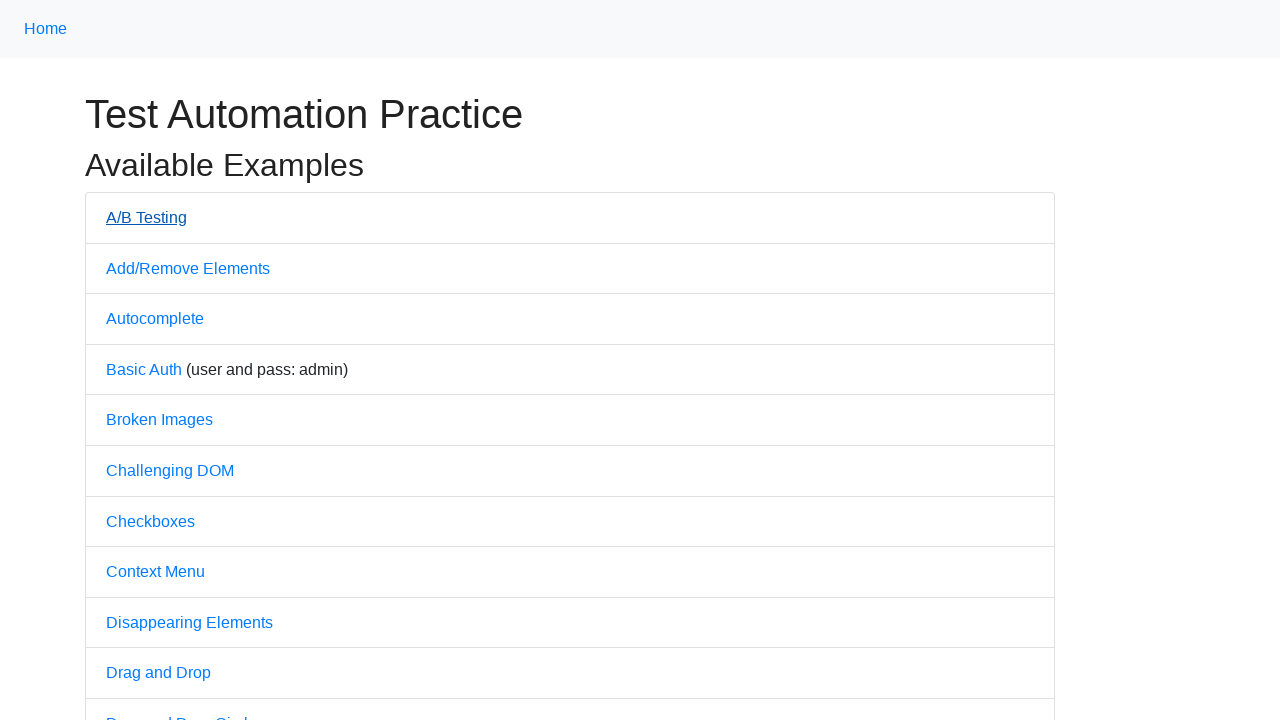

Verified page title is 'Practice' - returned to home page
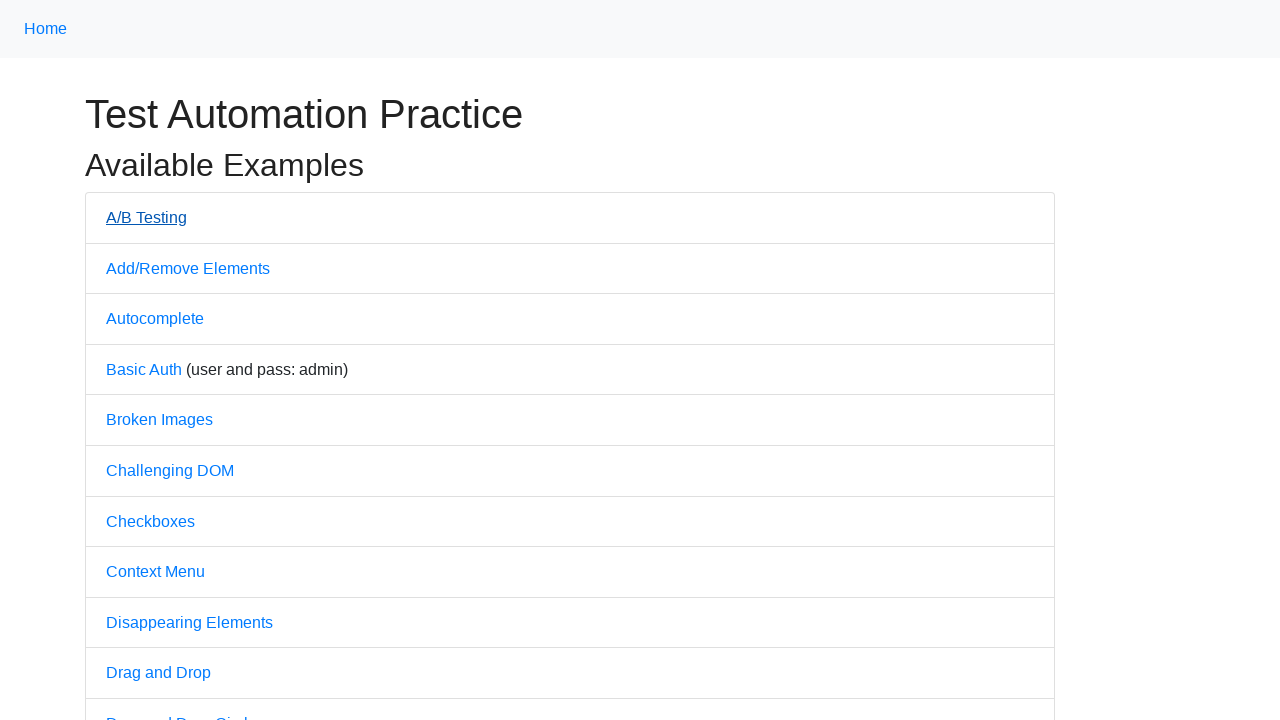

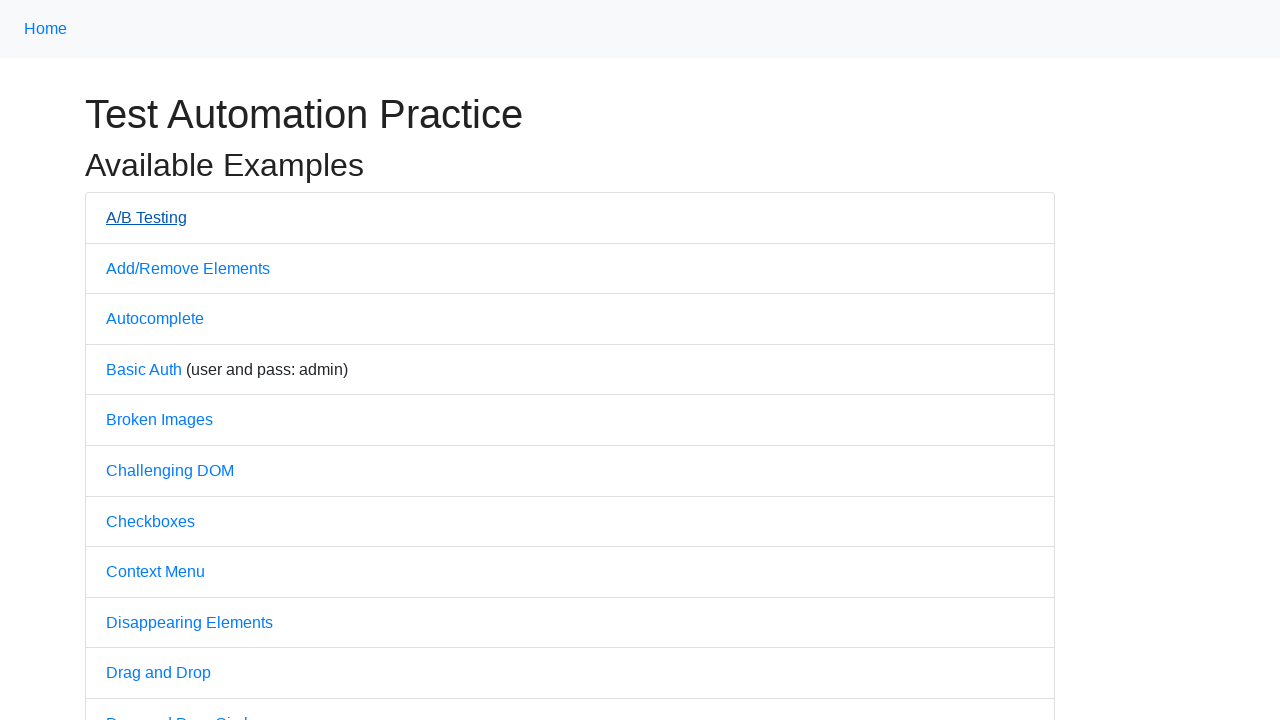